Navigates to an Age of Empires 2 ratings page with specific team parameters and verifies that the random map histogram element loads and becomes visible.

Starting URL: https://ratings.aoe2.se/?team_one=439001-6237950-18660623-6446904&team_two=

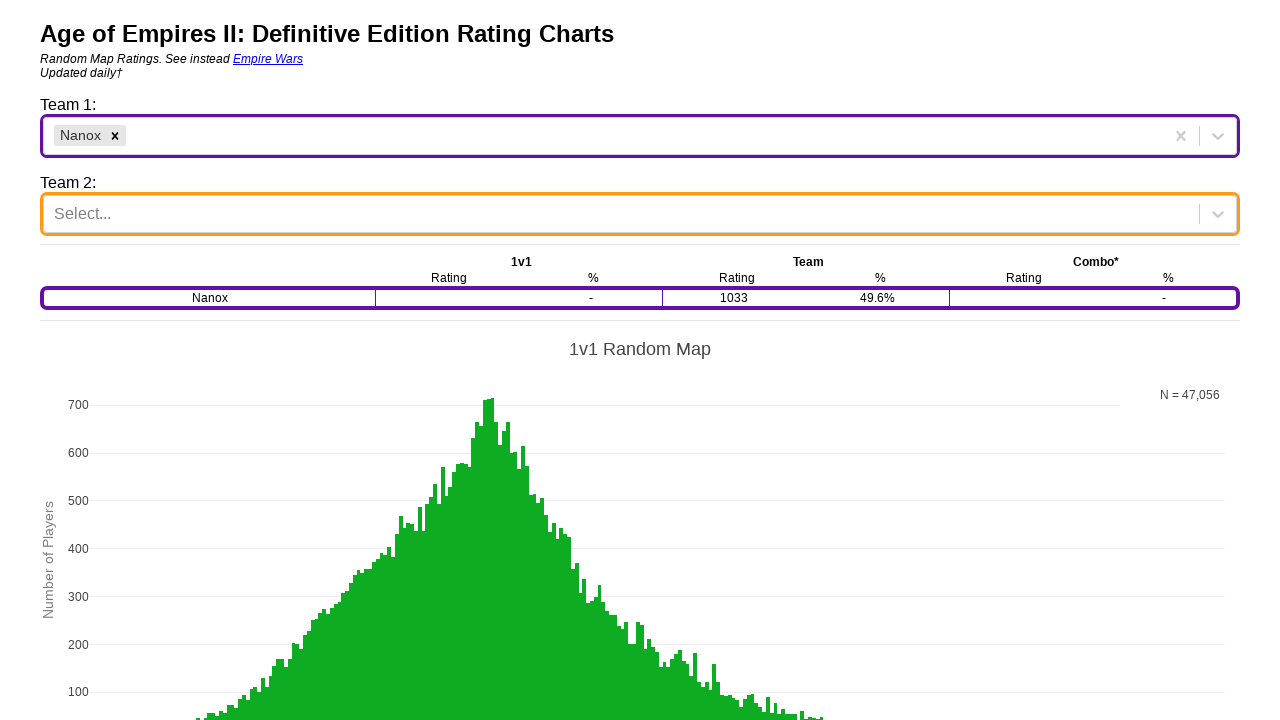

Navigated to Age of Empires 2 ratings page with team parameters
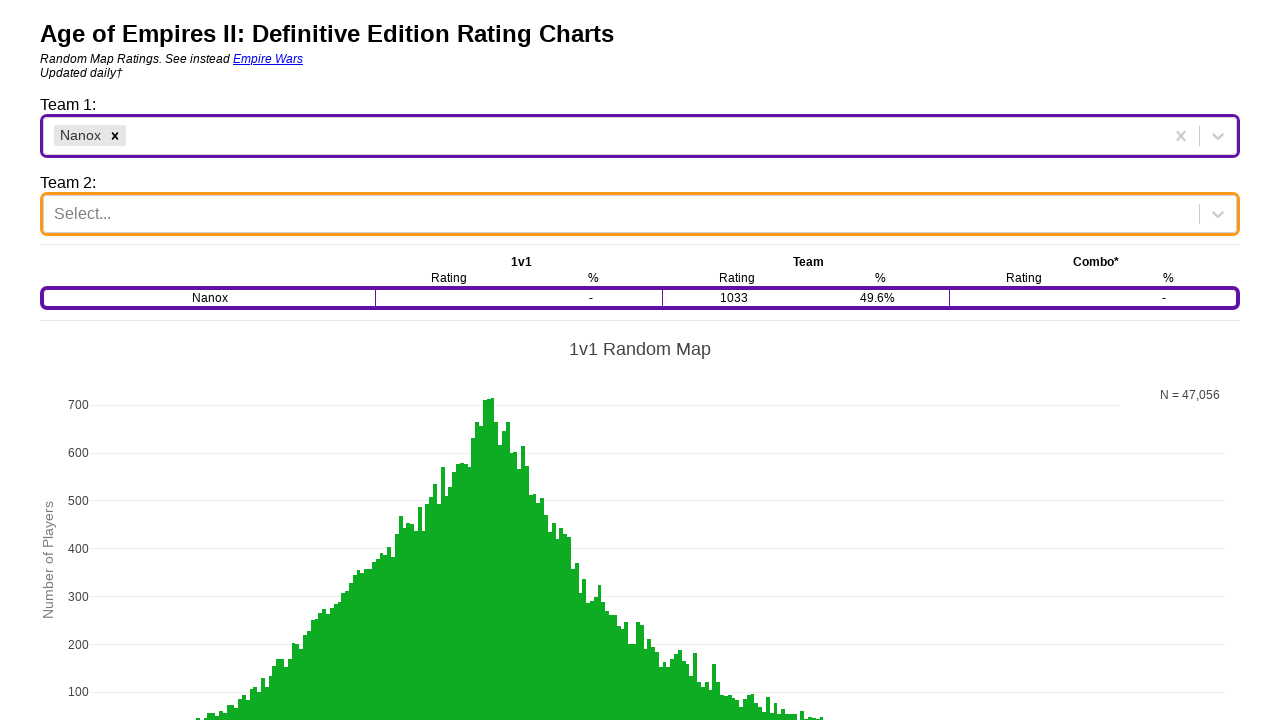

Random map histogram element loaded and became visible
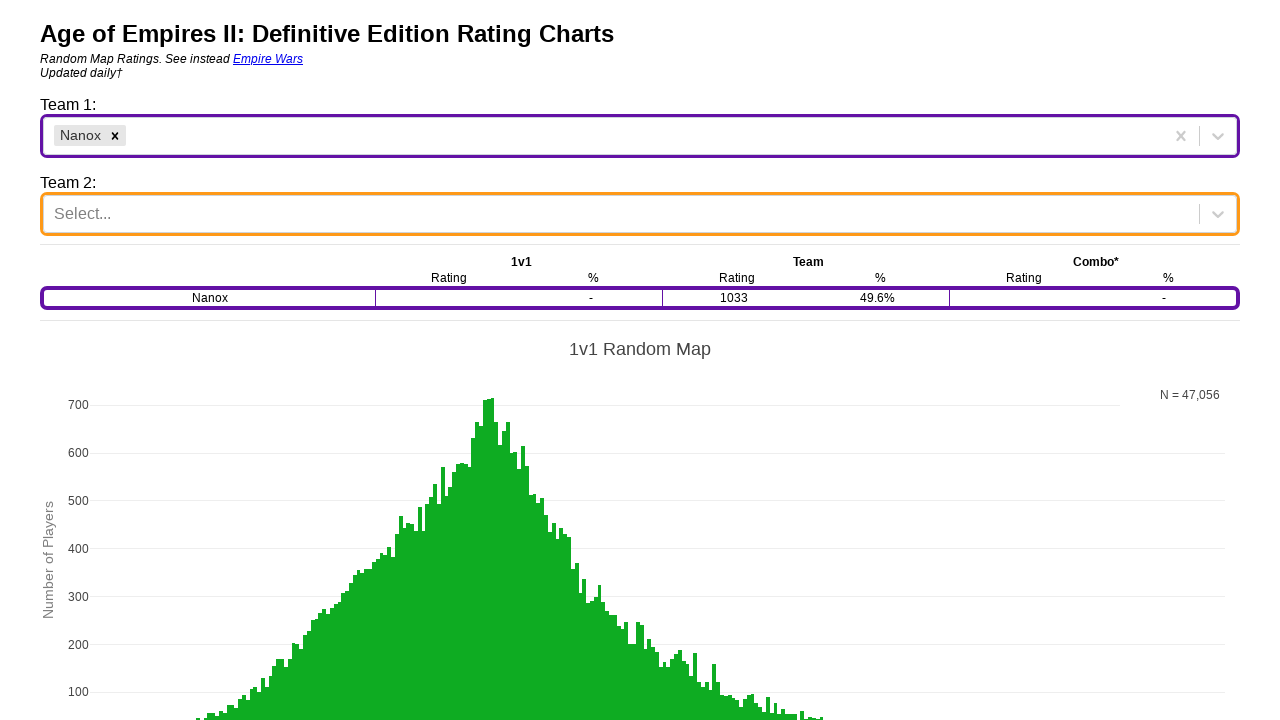

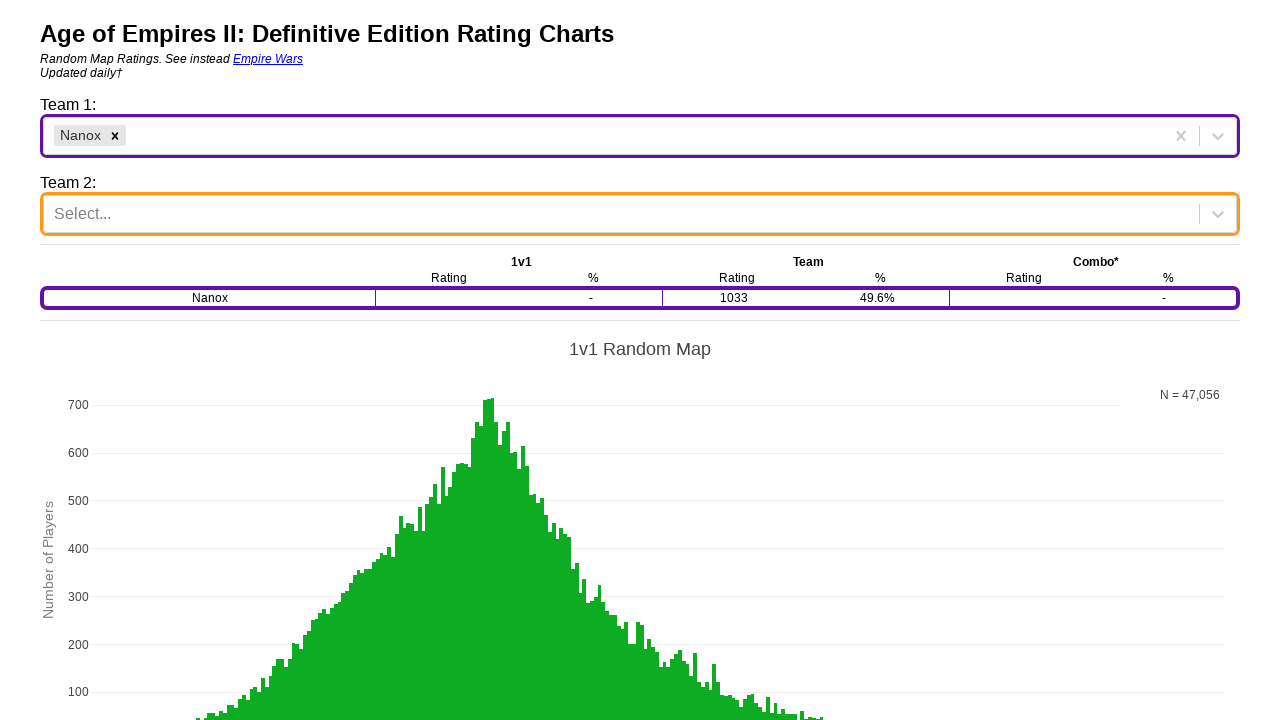